Navigates to the OrangeHRM demo site and verifies the page loads by checking the title and waiting for content

Starting URL: https://opensource-demo.orangehrmlive.com/

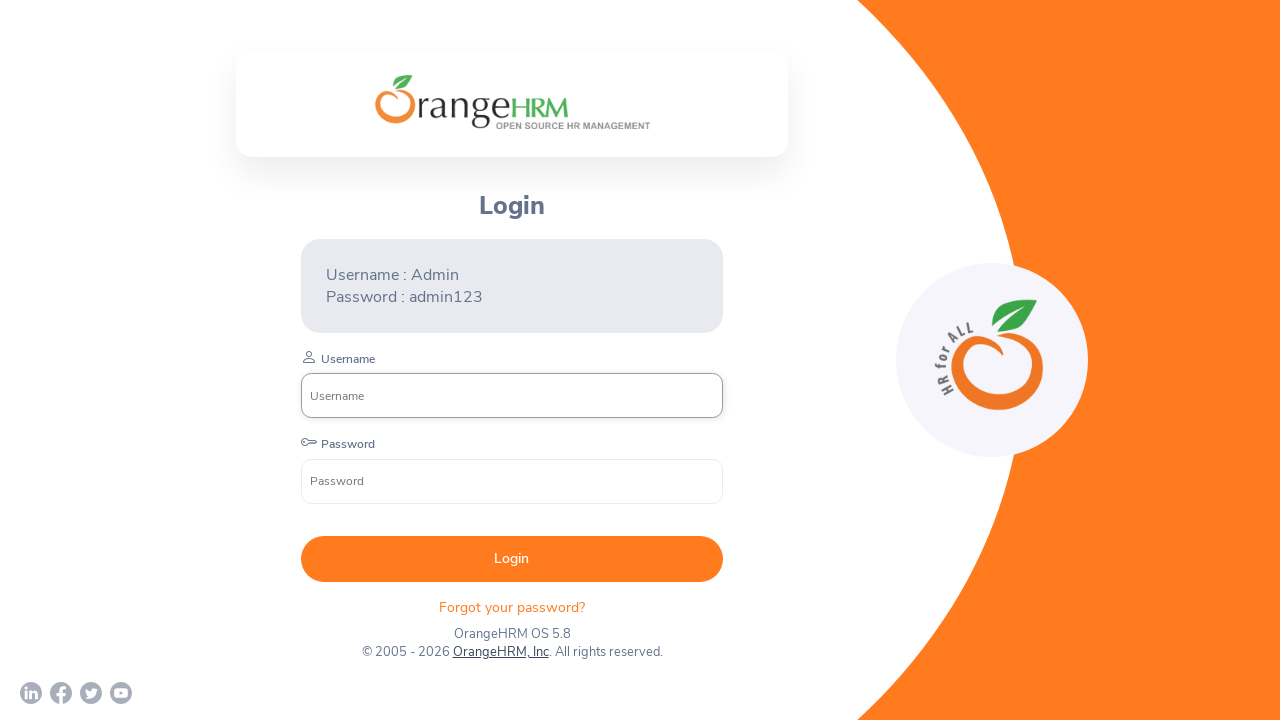

Navigated to OrangeHRM demo site
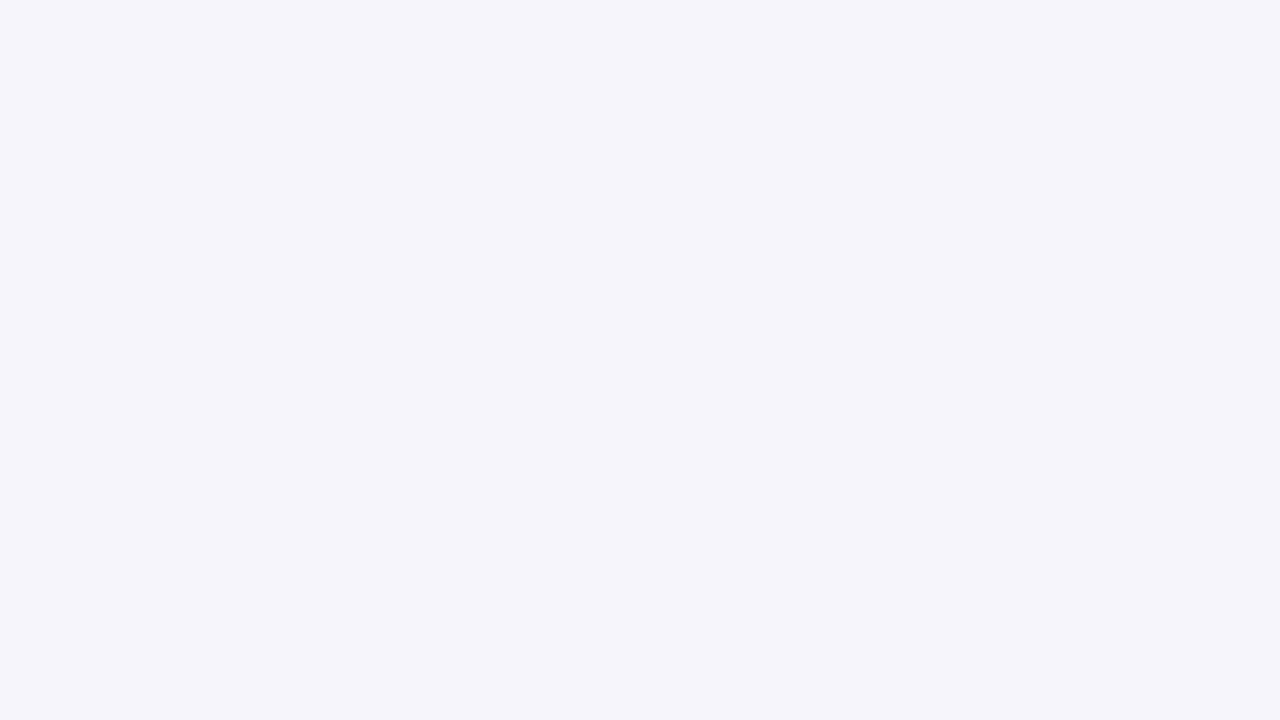

Page DOM content loaded
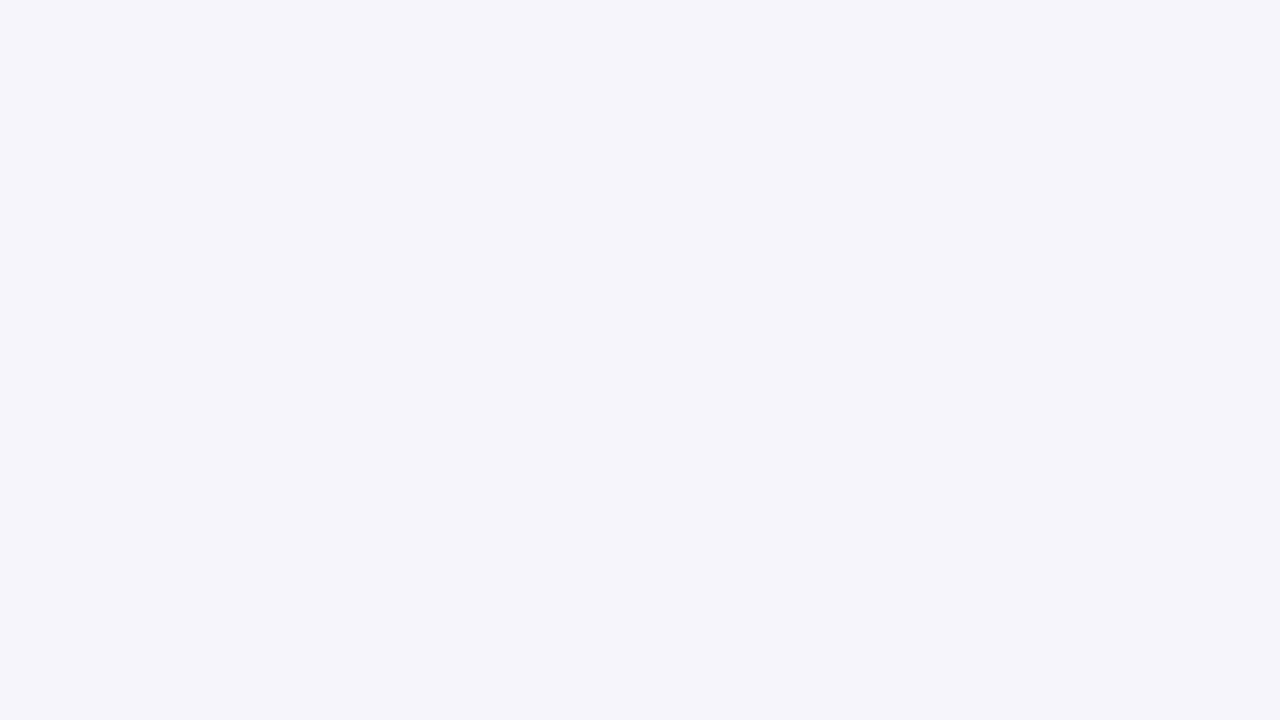

Retrieved page title: OrangeHRM
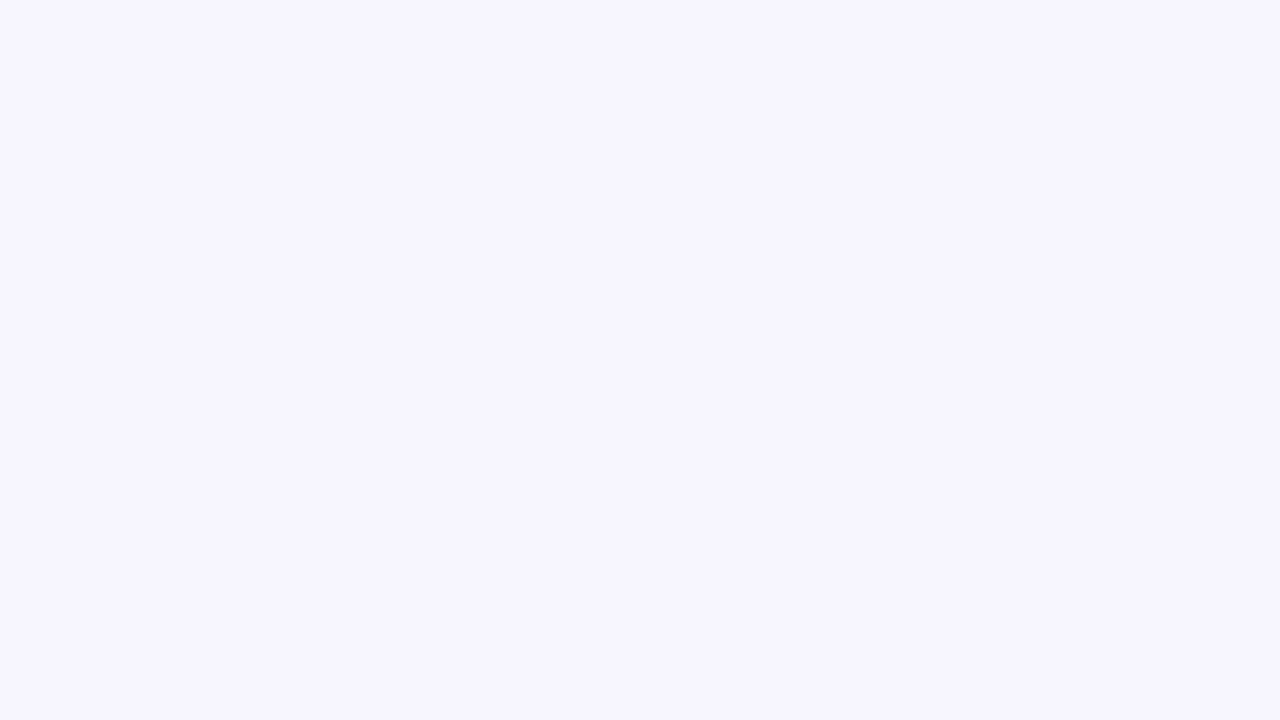

Retrieved current URL: https://opensource-demo.orangehrmlive.com/web/index.php/auth/login
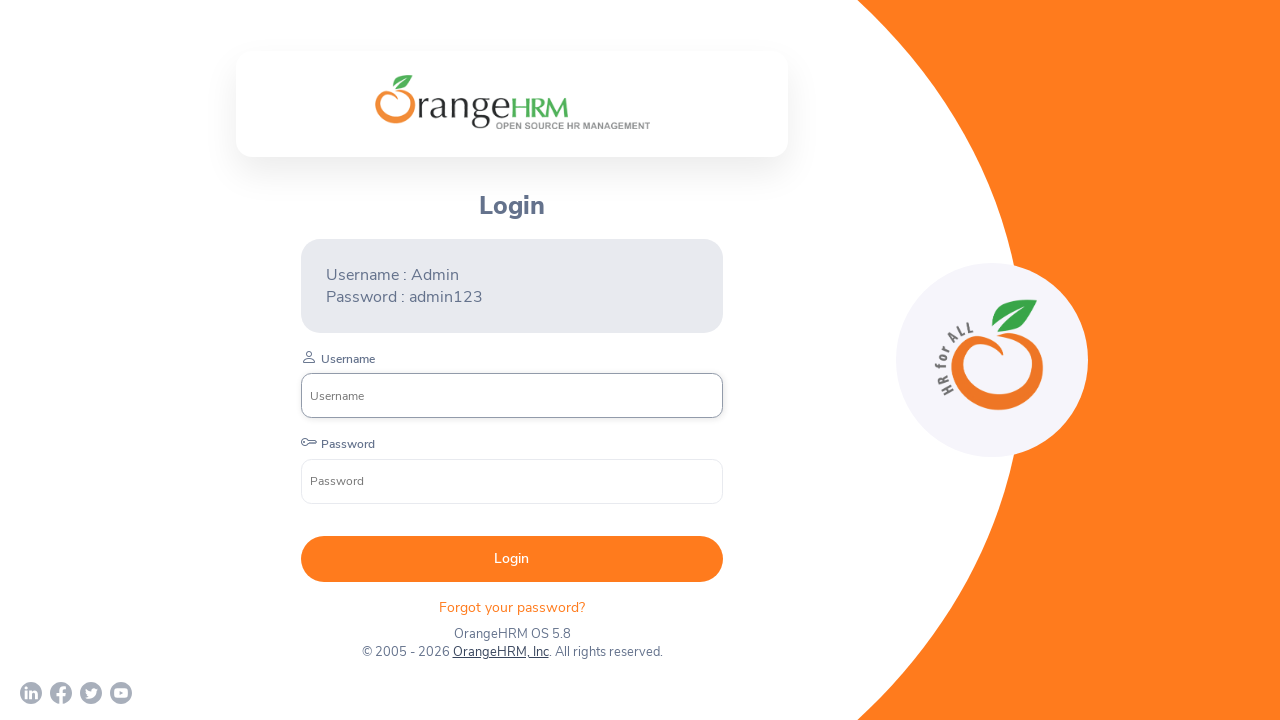

Waited 1000ms for page to fully render
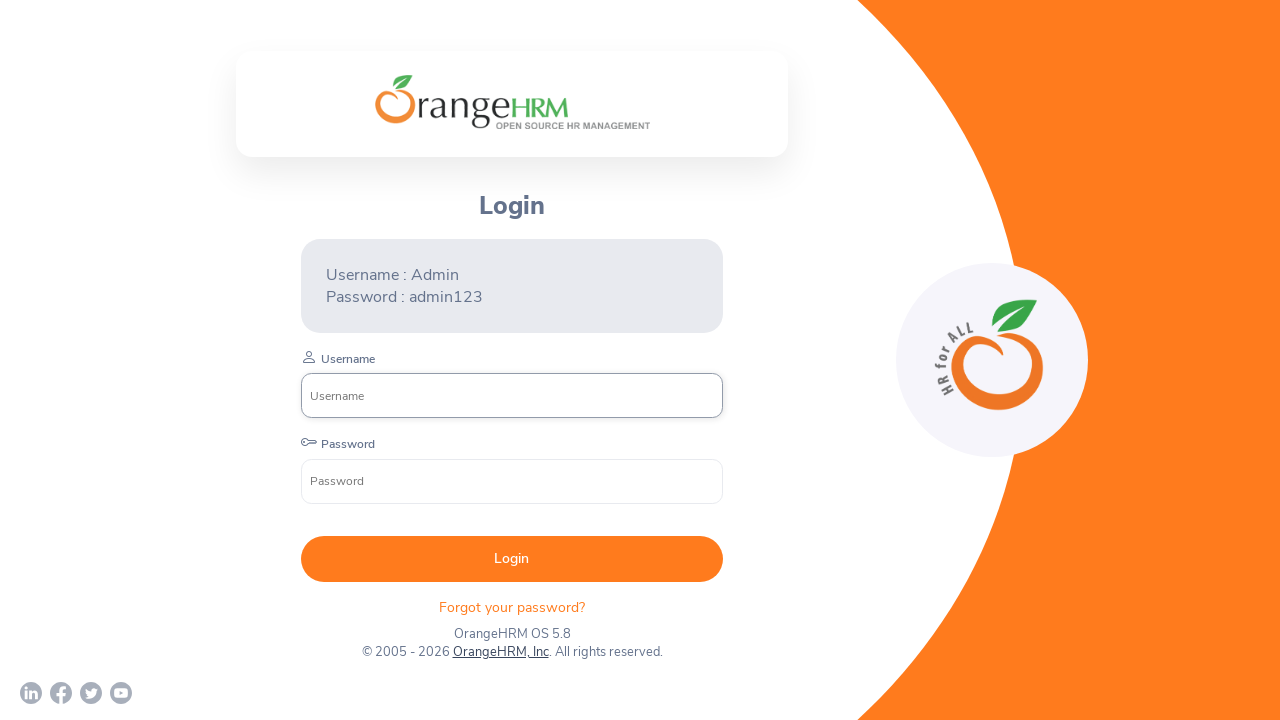

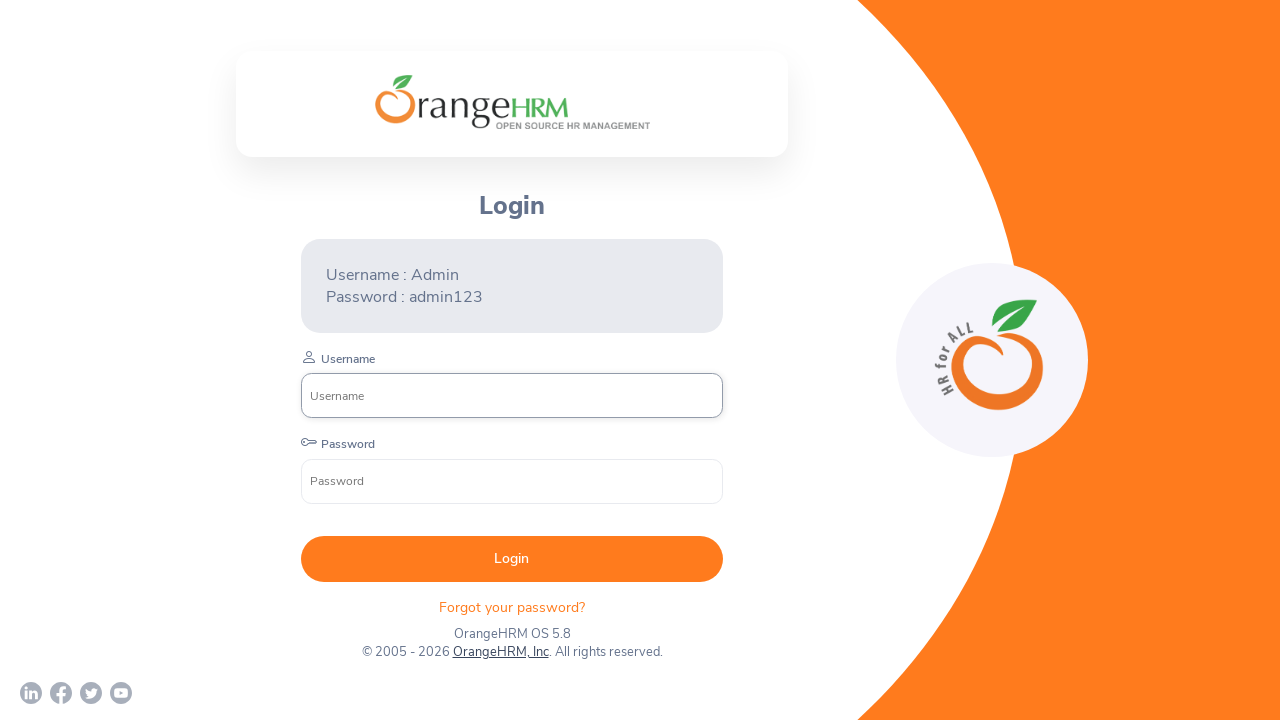